Tests a registration form by filling required fields (first, second, third) and verifying successful registration message

Starting URL: http://suninjuly.github.io/registration1.html

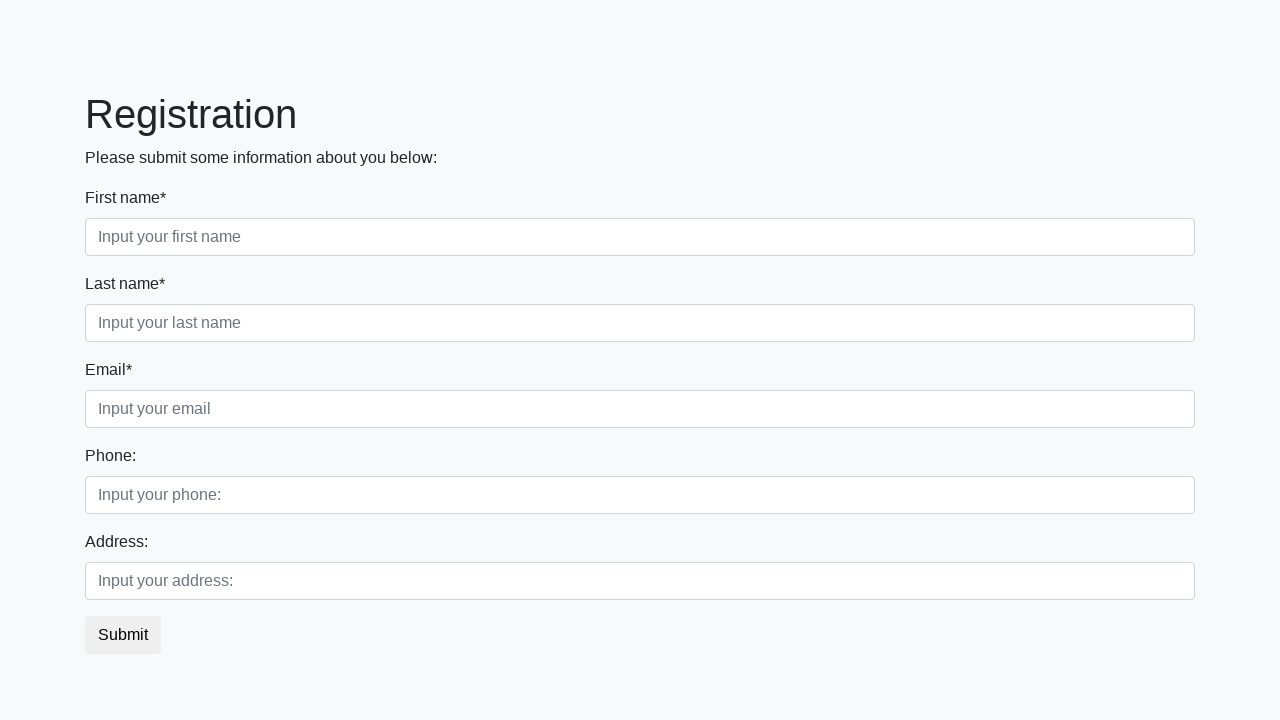

Filled first name field with 'John' on .first:required
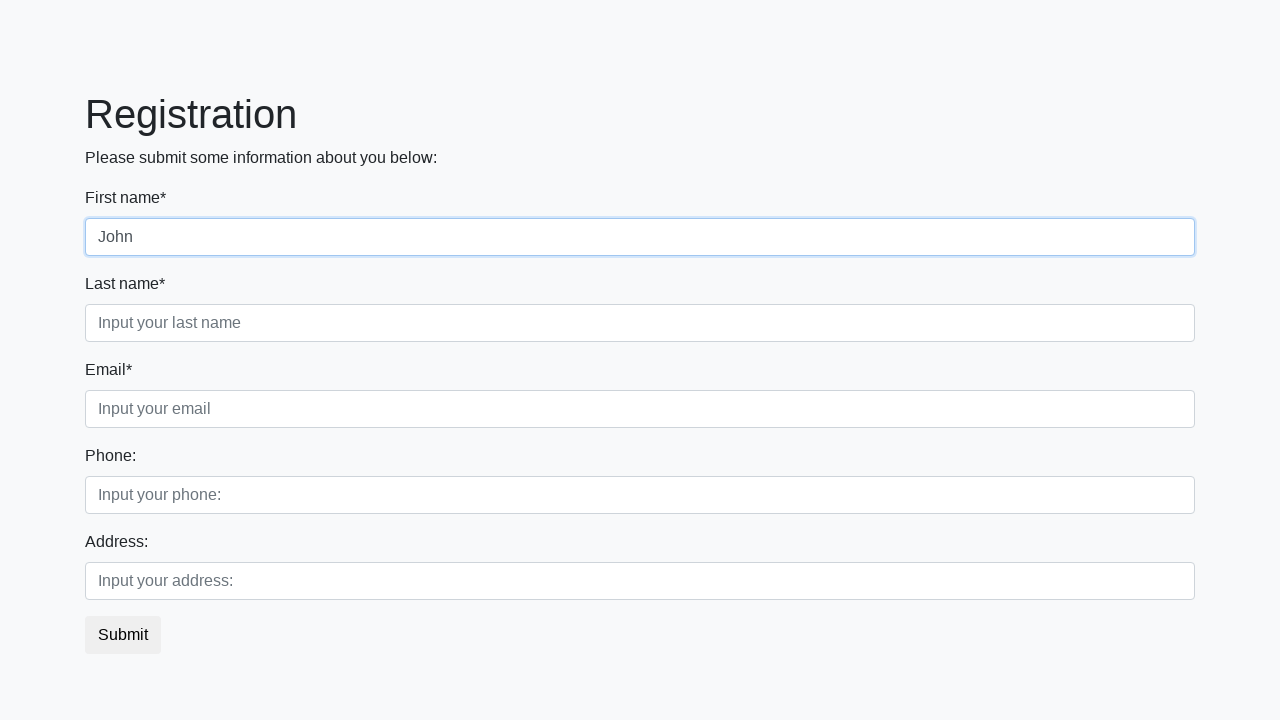

Filled second name field with 'Doe' on .second:required
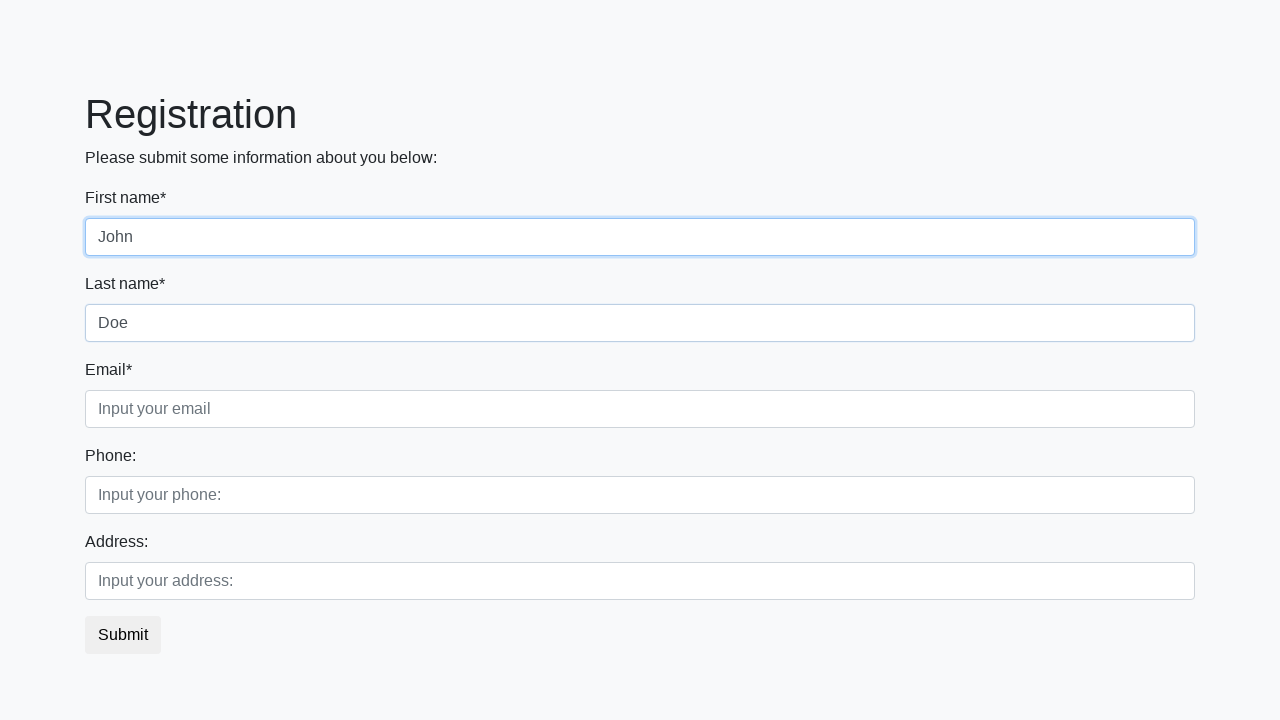

Filled email field with 'john.doe@example.com' on .third:required
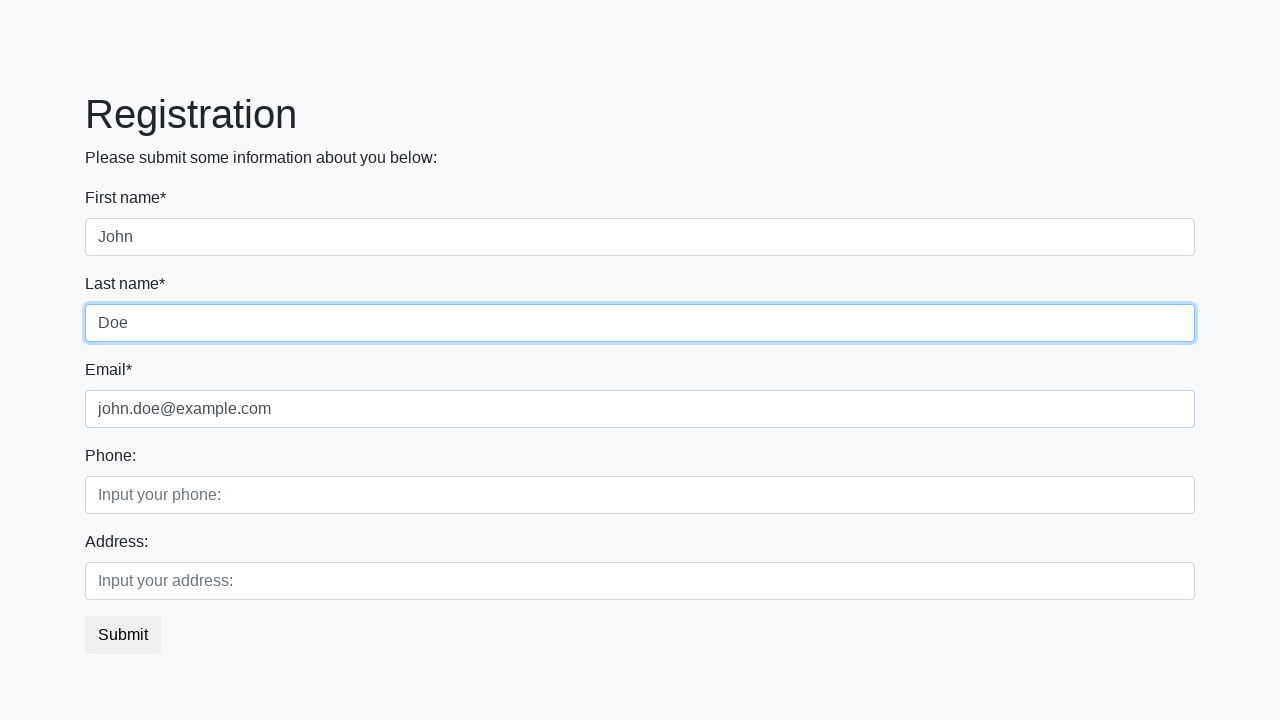

Clicked registration submit button at (123, 635) on button.btn
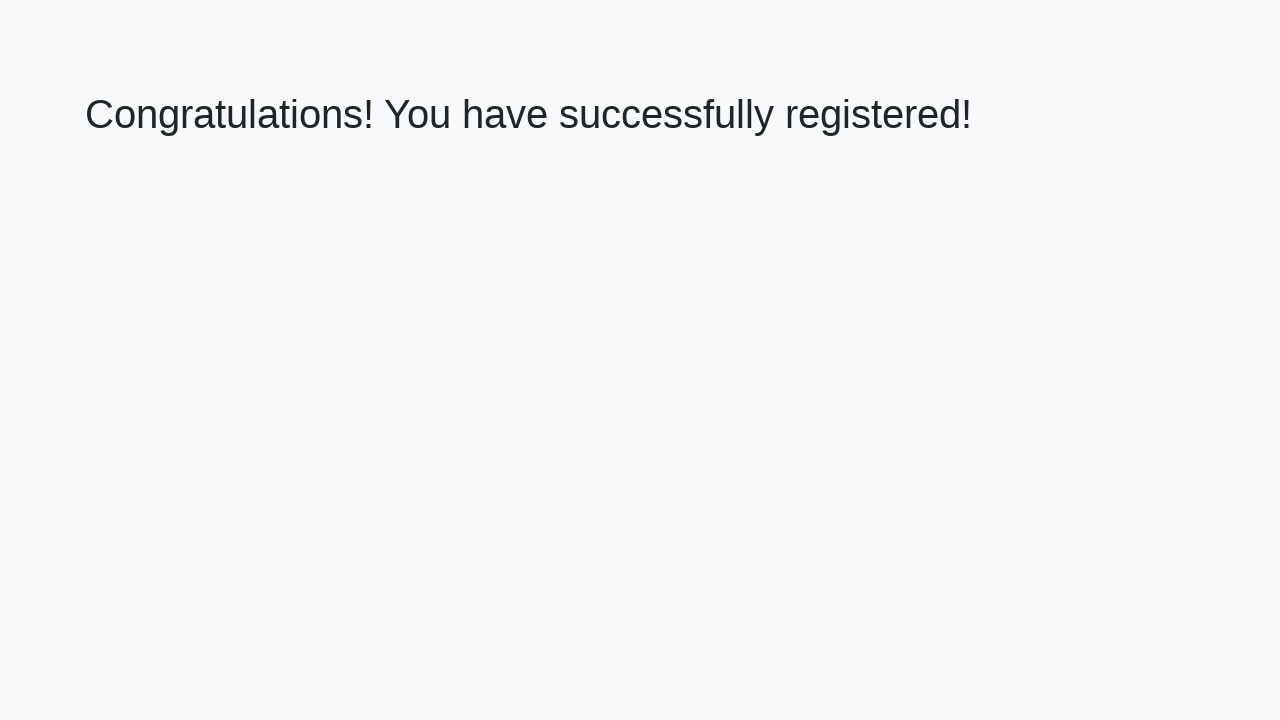

Success message heading loaded
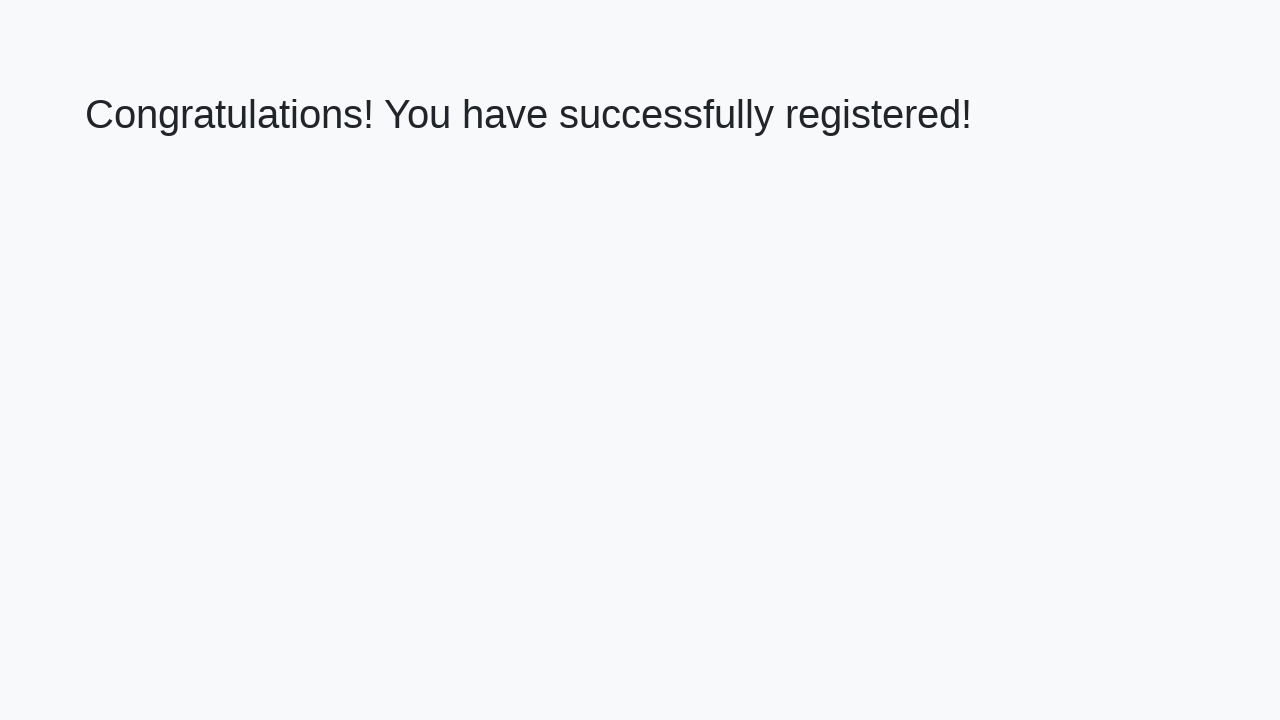

Retrieved success message text
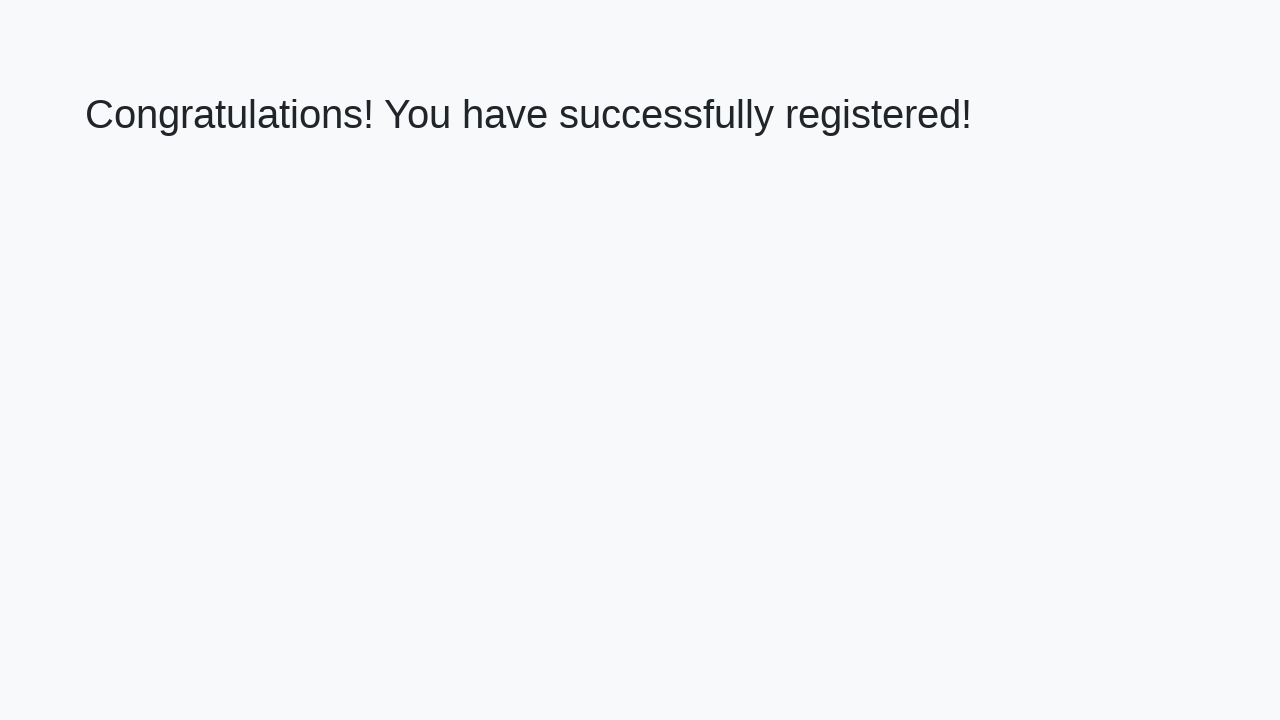

Verified success message: 'Congratulations! You have successfully registered!'
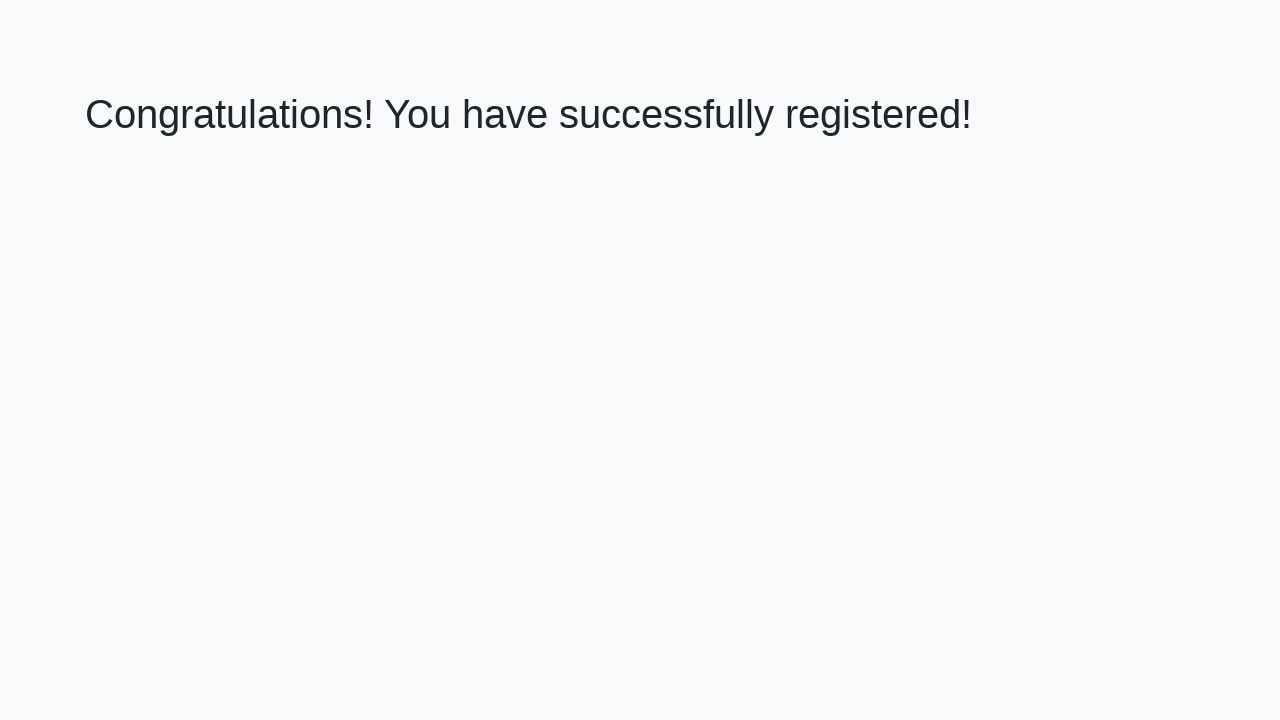

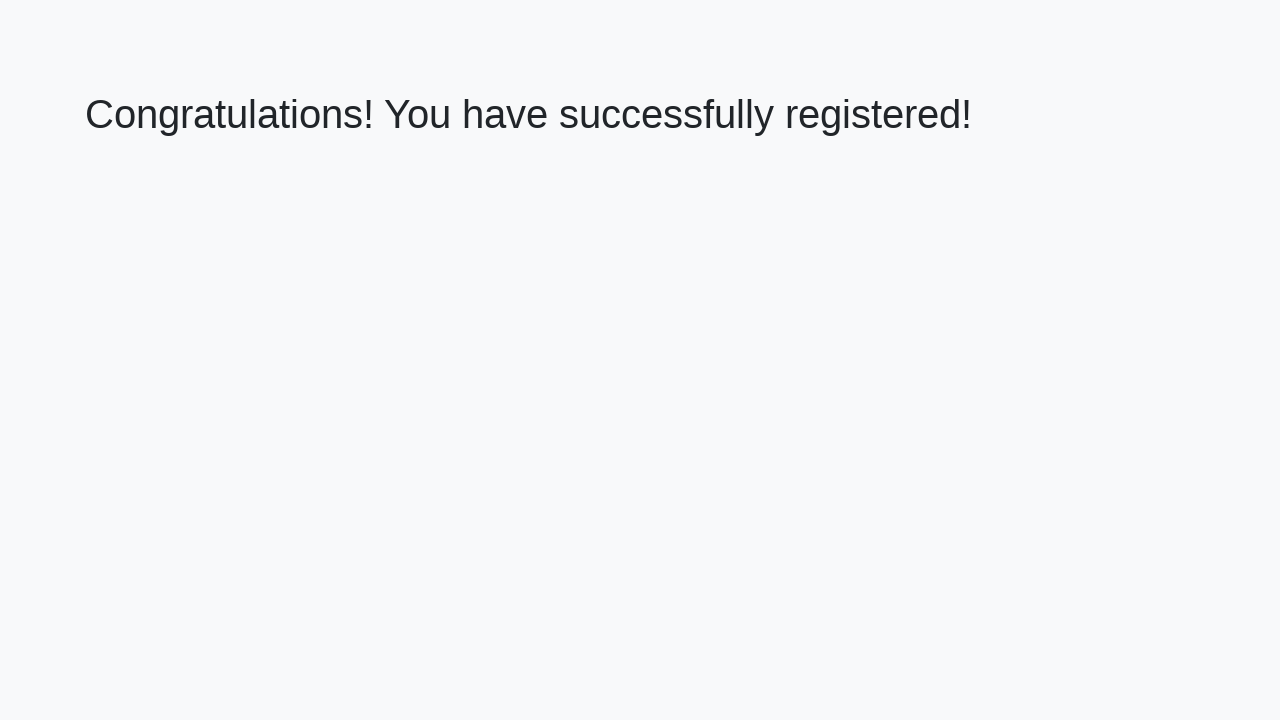